Tests the mobile number input field by entering a 10-digit number and verifying input constraints

Starting URL: https://demoqa.com/automation-practice-form

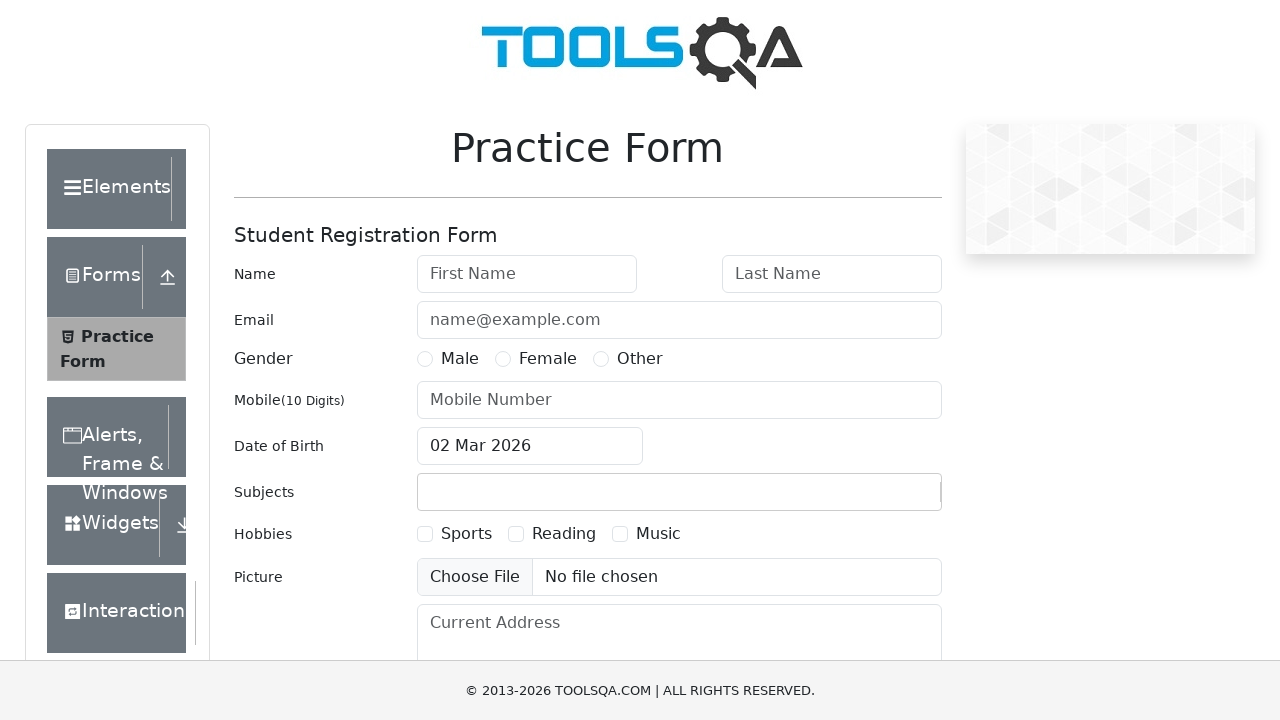

Located mobile number input field
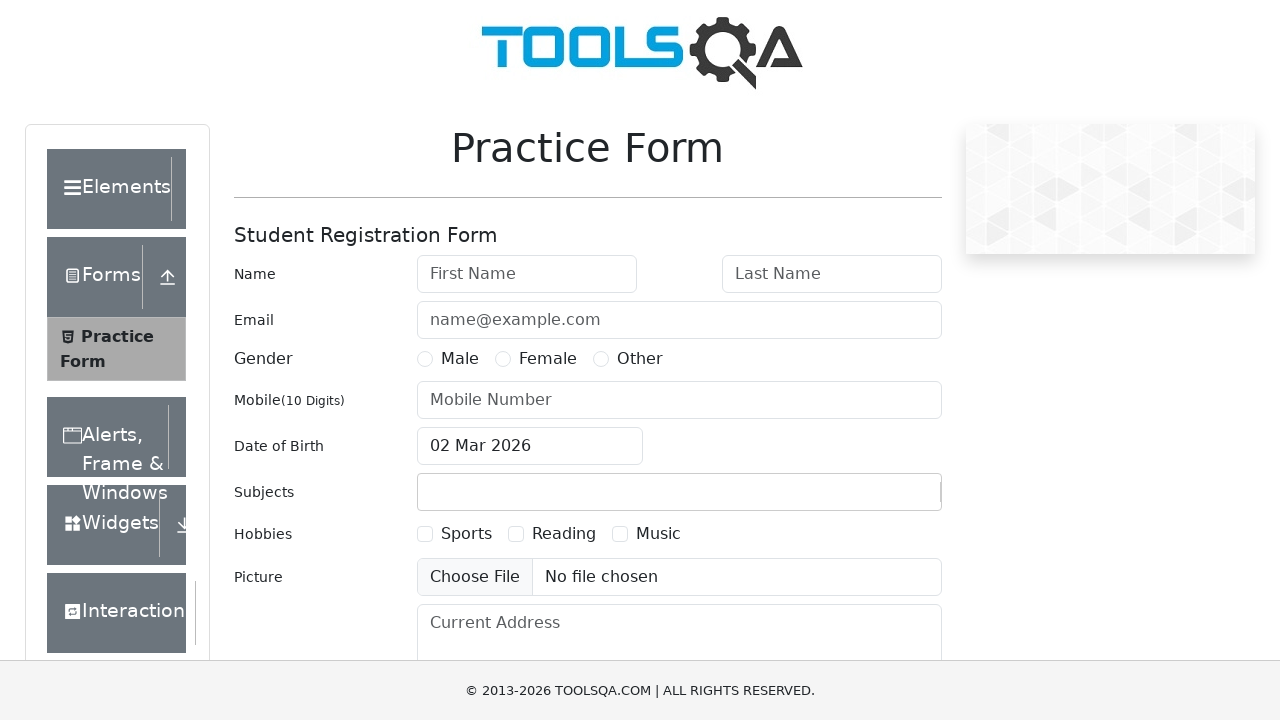

Verified minlength constraint is 10
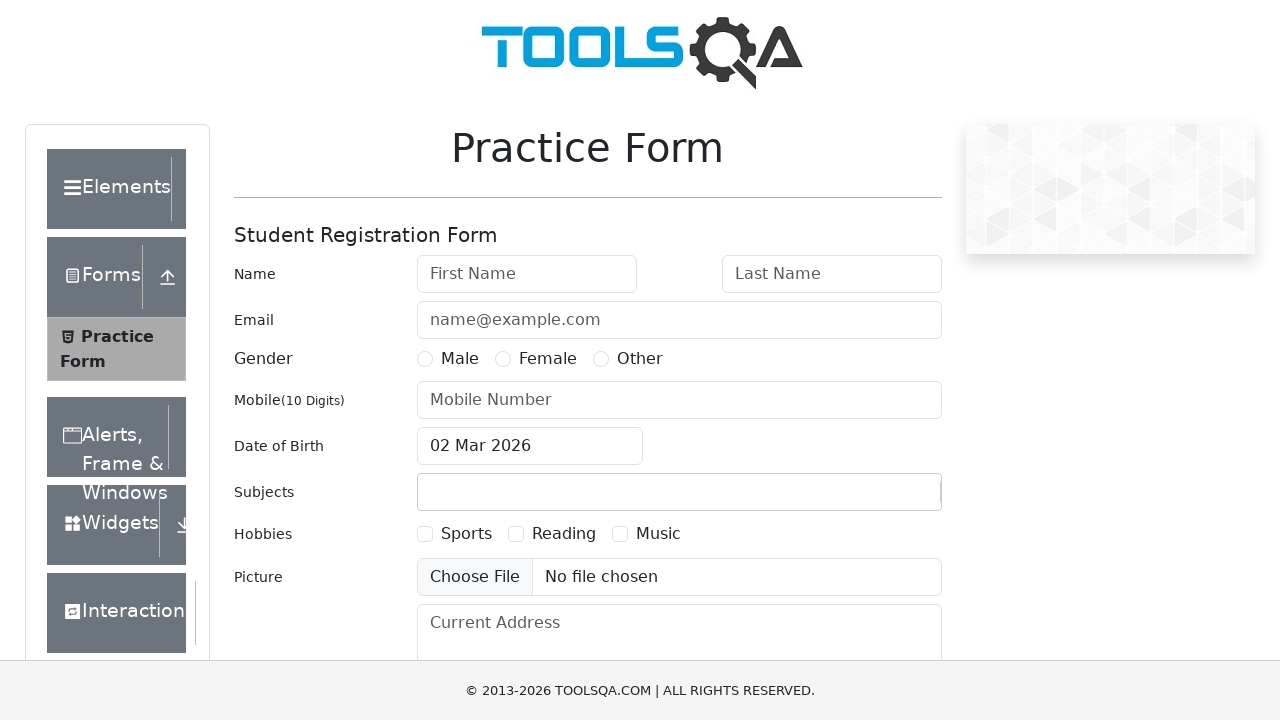

Verified maxlength constraint is 10
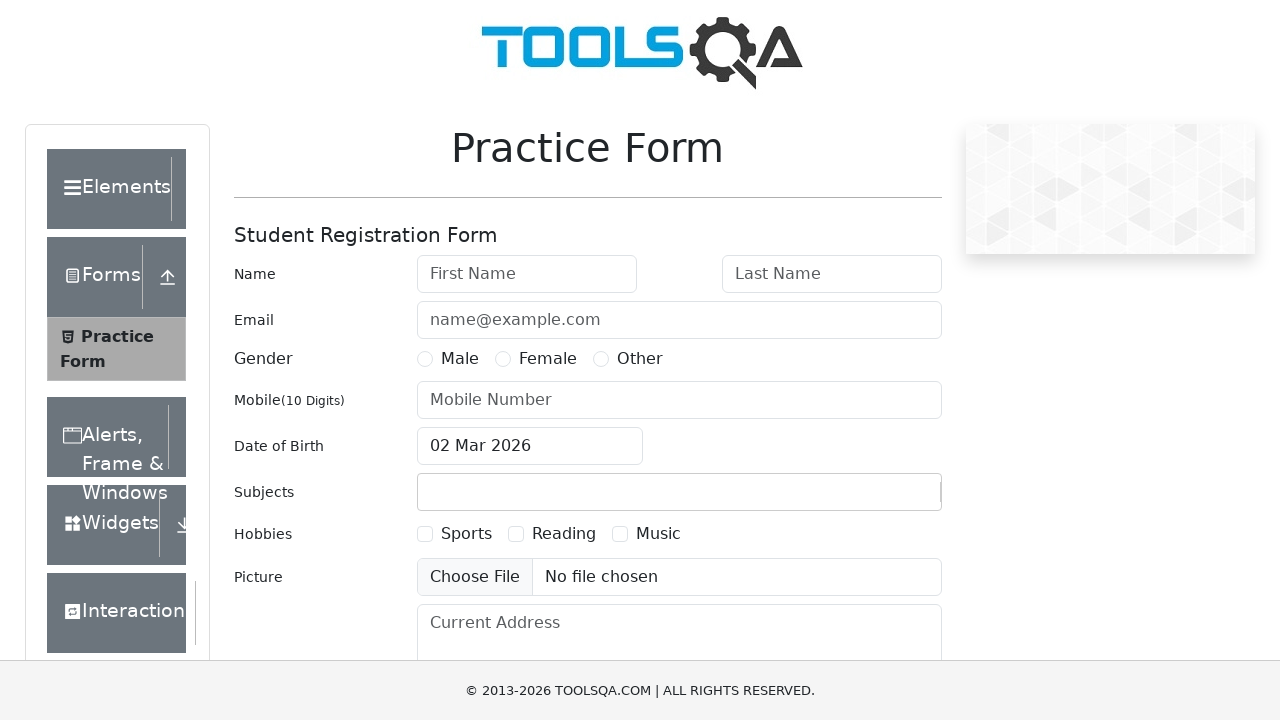

Clicked on mobile number input field at (679, 400) on #userNumber
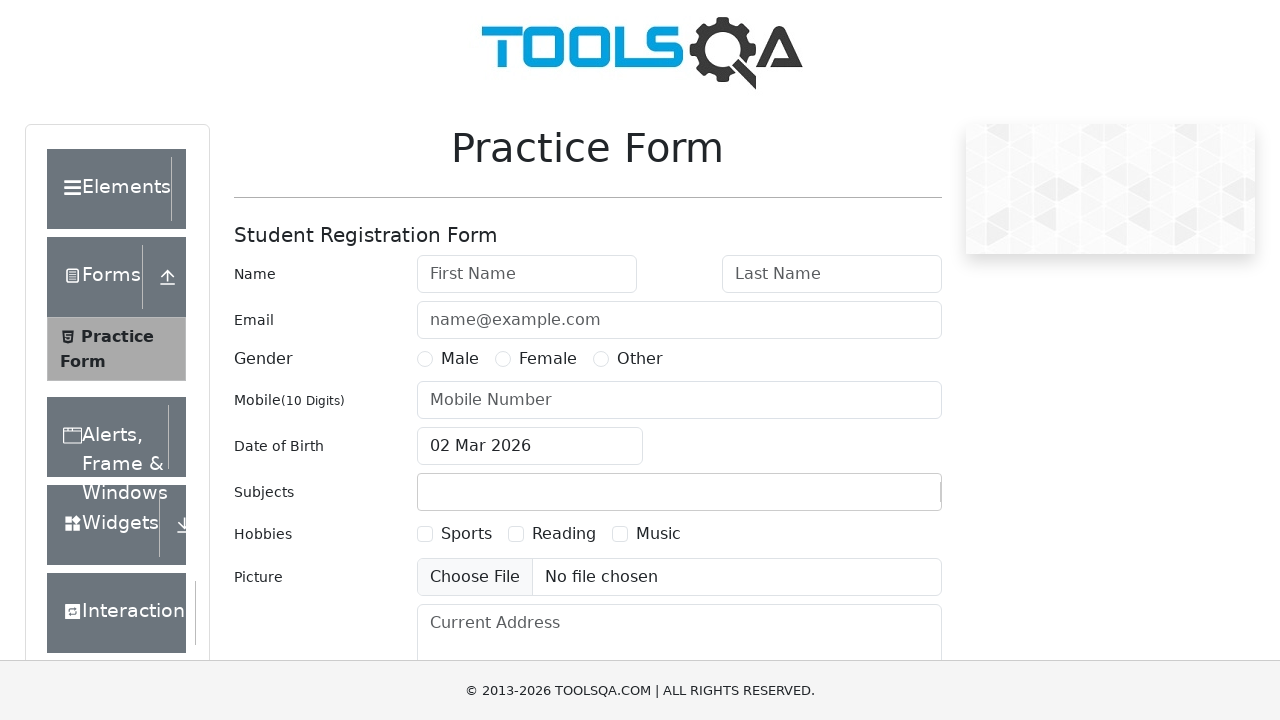

Cleared mobile number input field on #userNumber
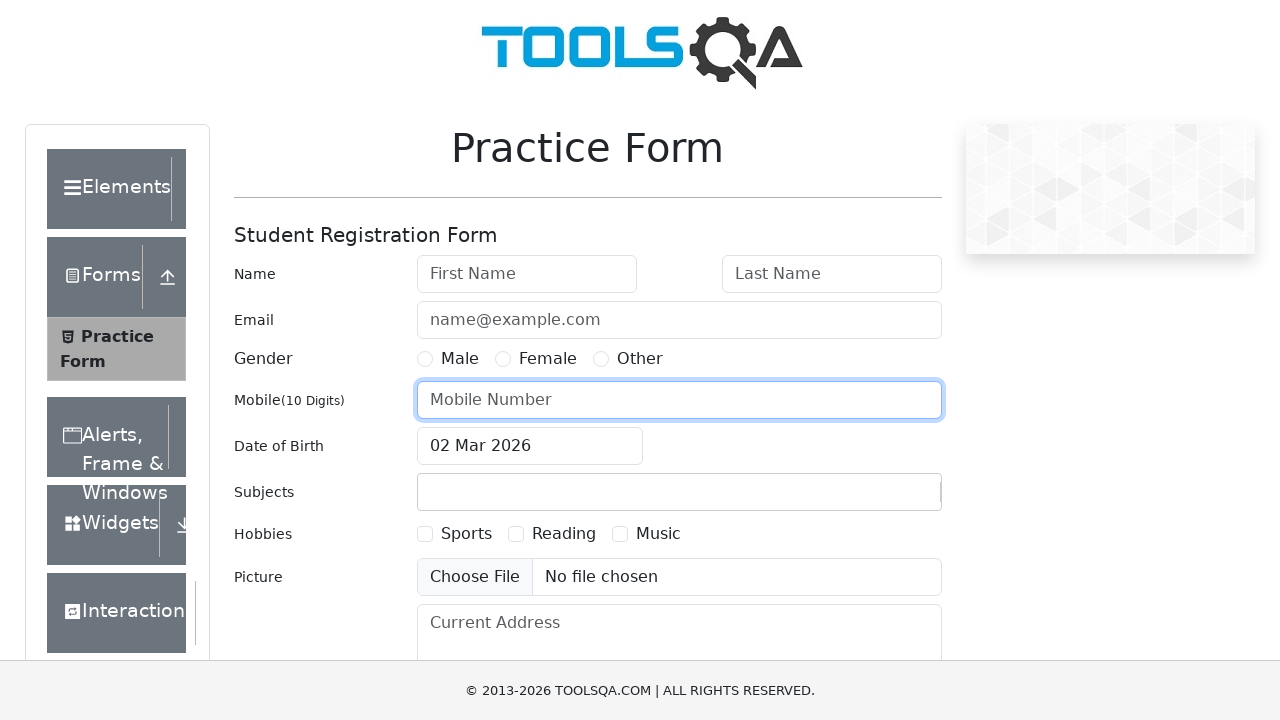

Entered 10-digit mobile number 7418020933 on #userNumber
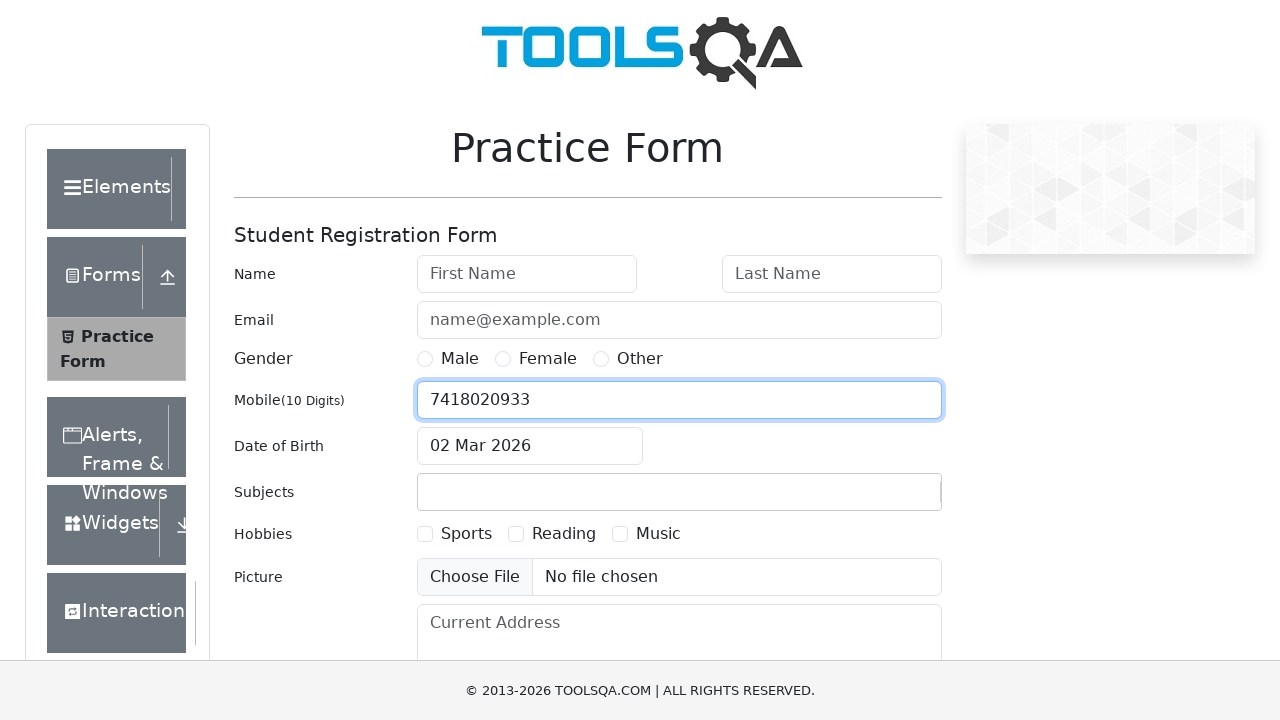

Verified mobile number input value is 7418020933
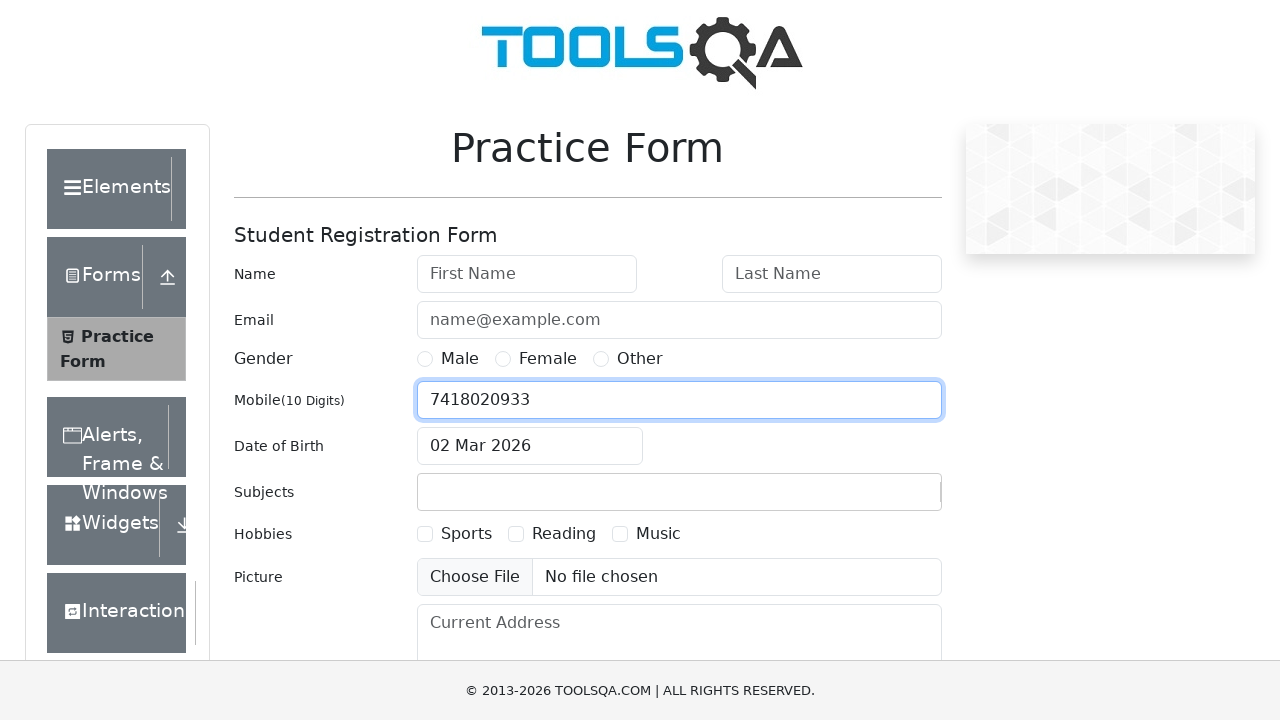

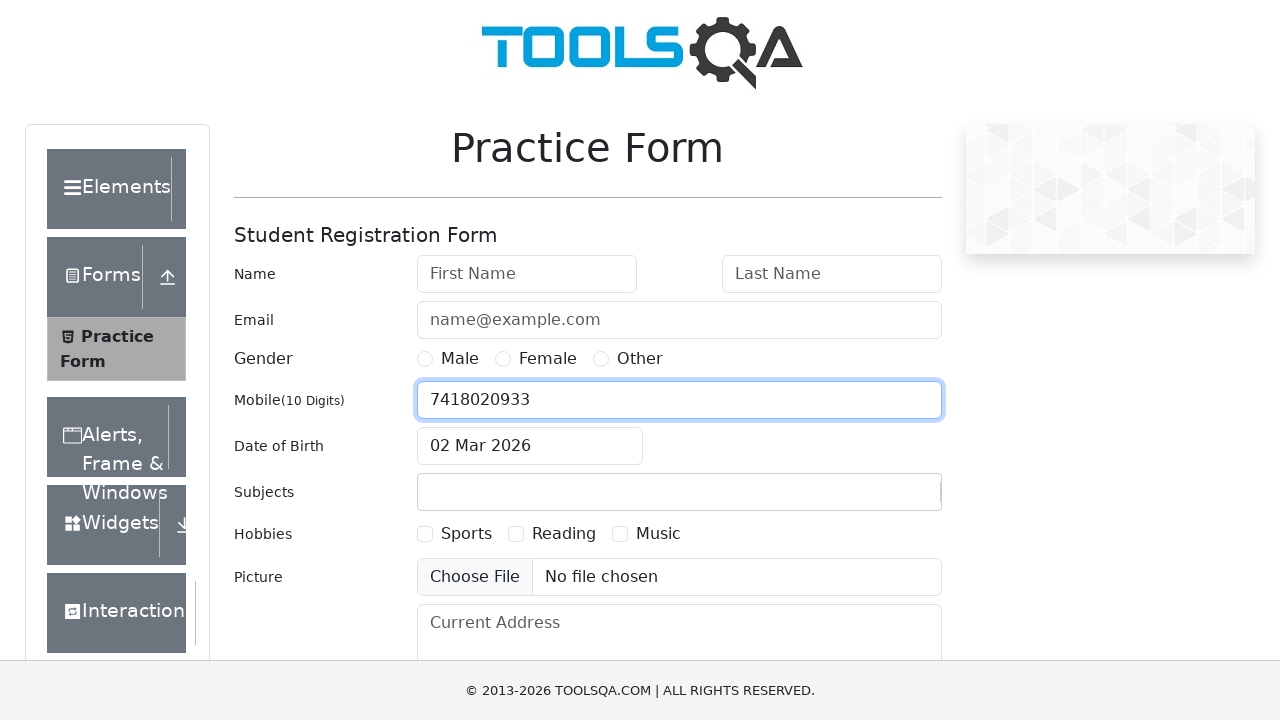